Tests explicit wait functionality by clicking a timer button and waiting for text content to change to include "WebDriver"

Starting URL: http://seleniumpractise.blogspot.com/2016/08/how-to-use-explicit-wait-in-selenium.html

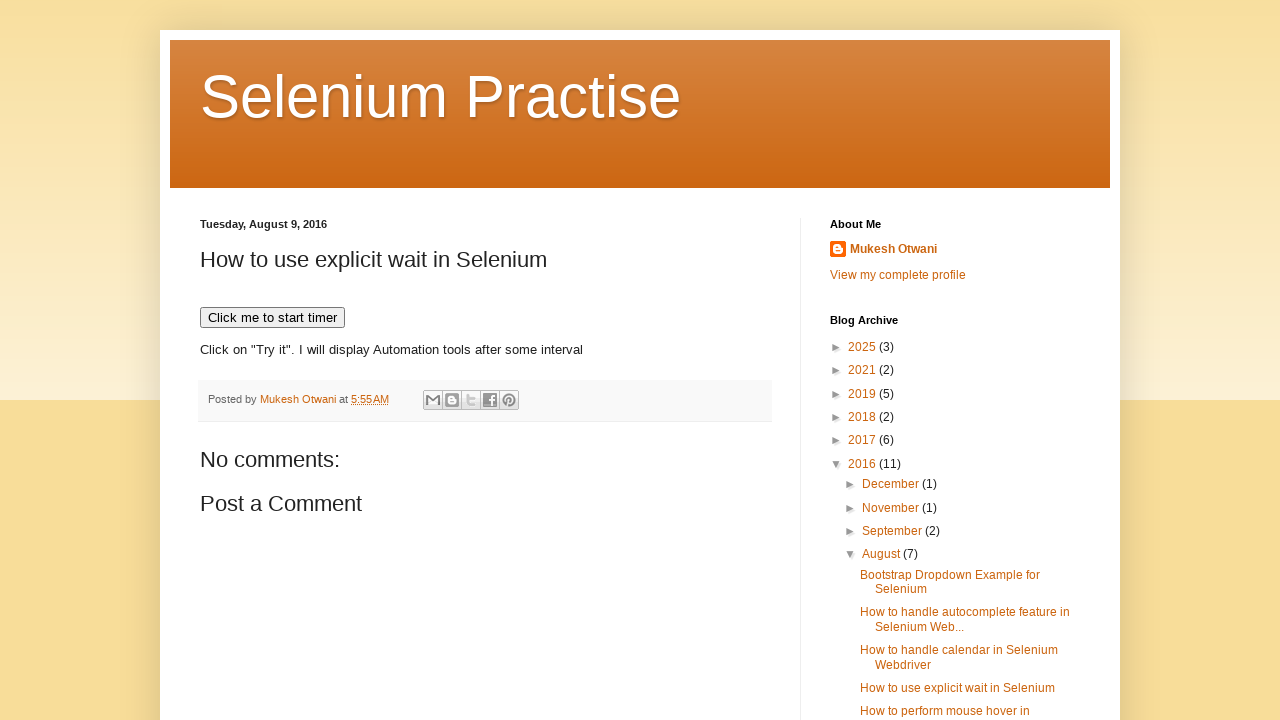

Navigated to explicit wait practice page
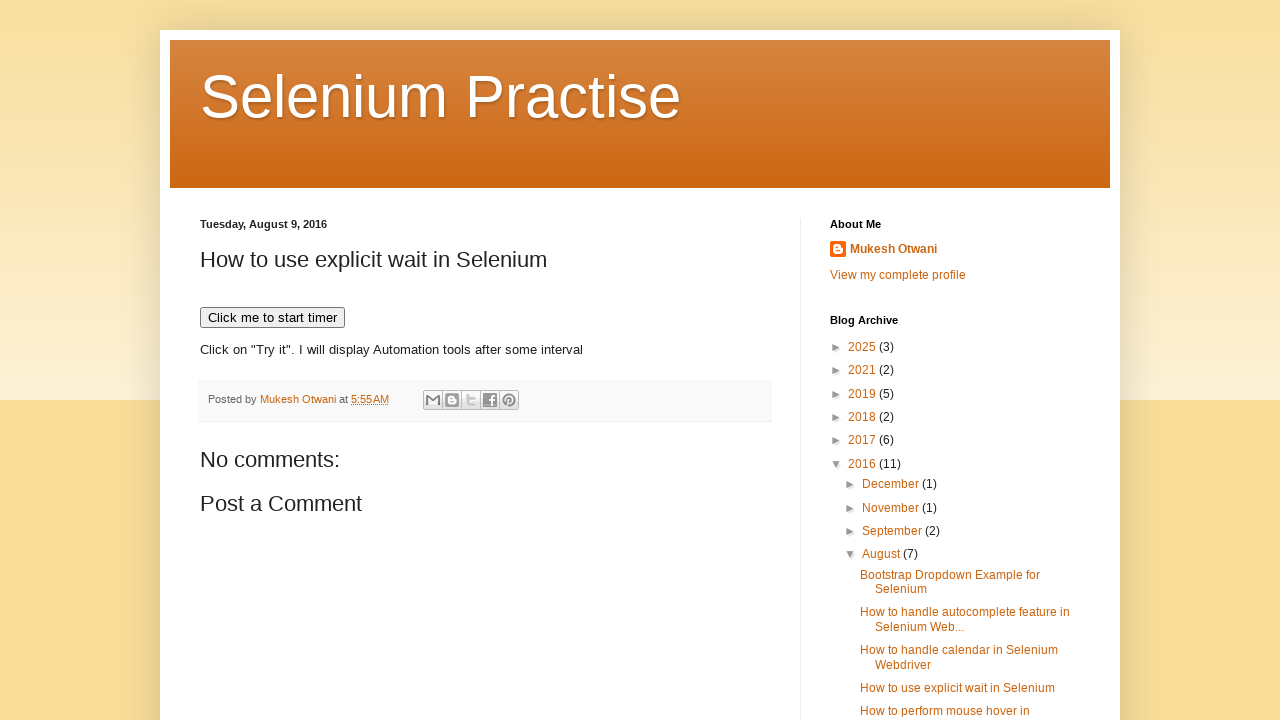

Clicked timer button to start the countdown at (272, 318) on xpath=//button[text()='Click me to start timer']
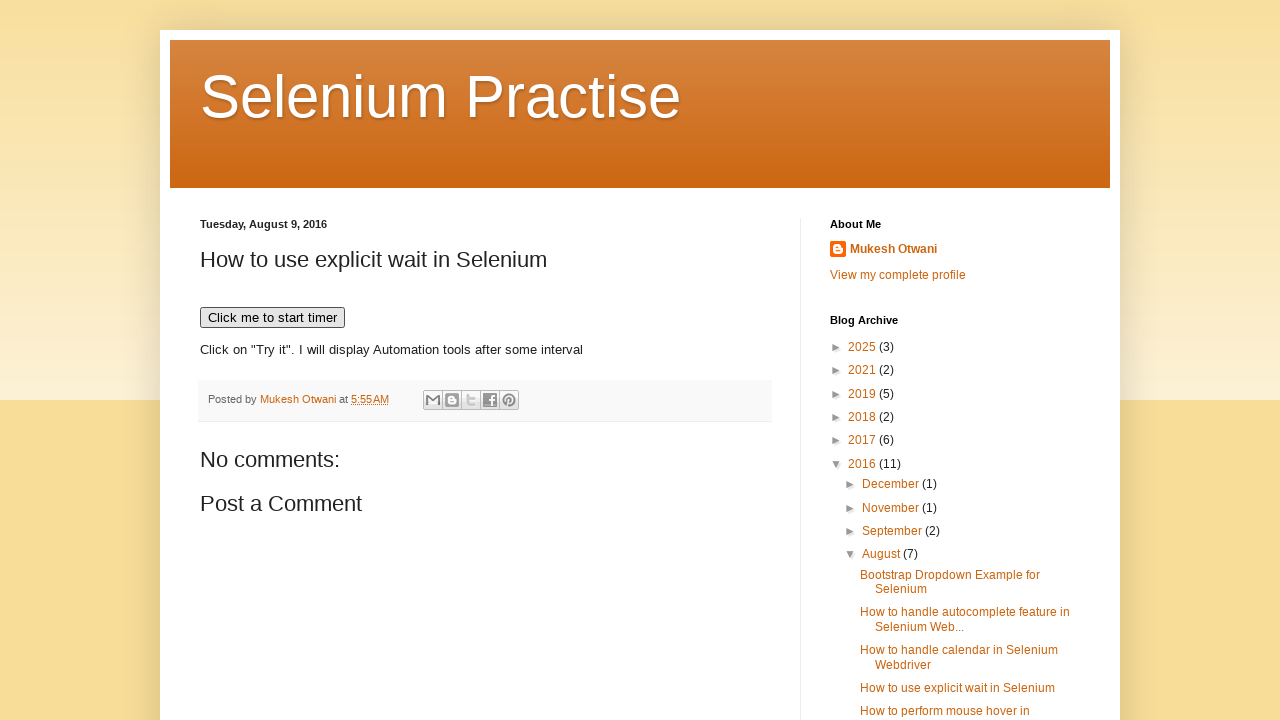

Checked element text: 'Click on "Try it". I will display Automation tools after some interval'
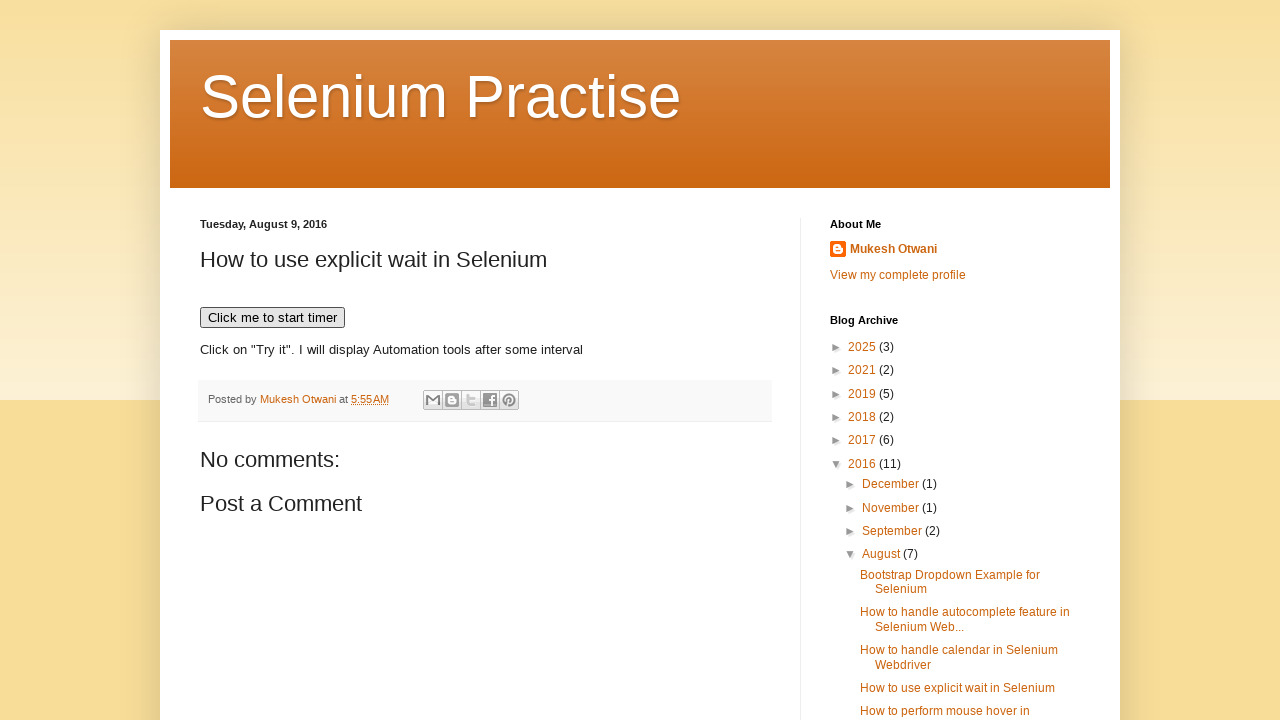

Waited 1 second before polling again
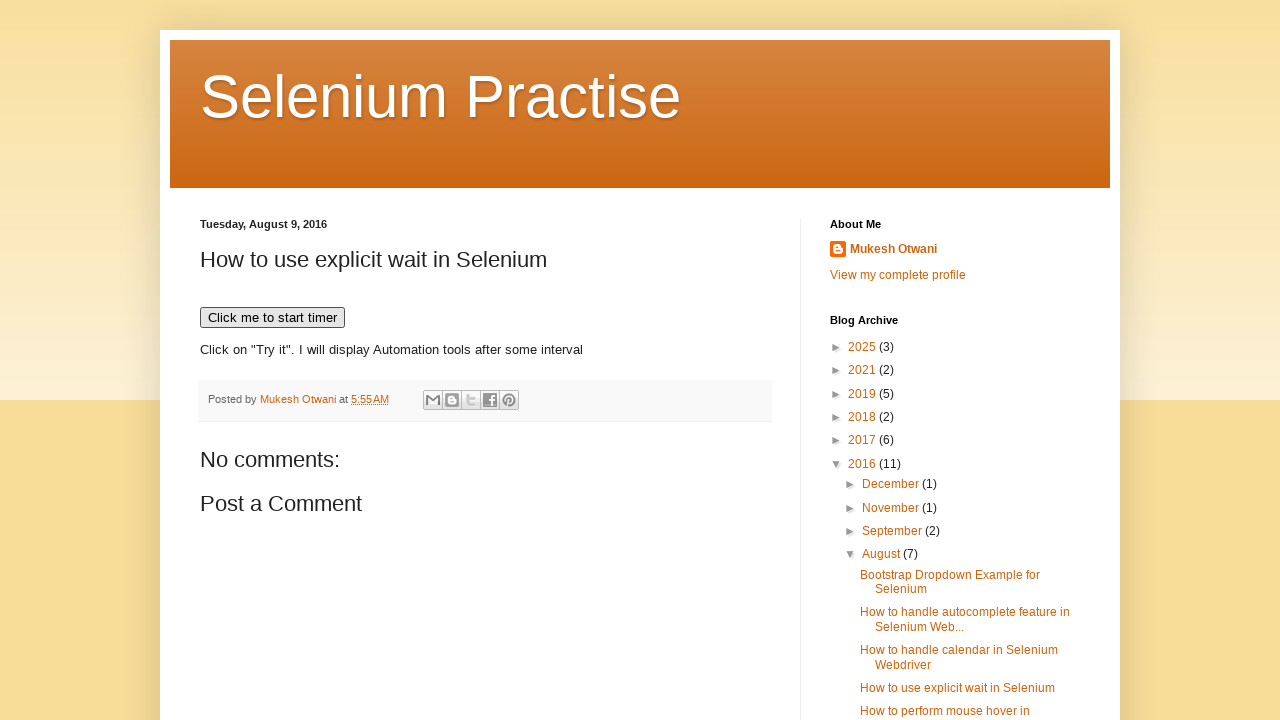

Checked element text: 'Click on "Try it". I will display Automation tools after some interval'
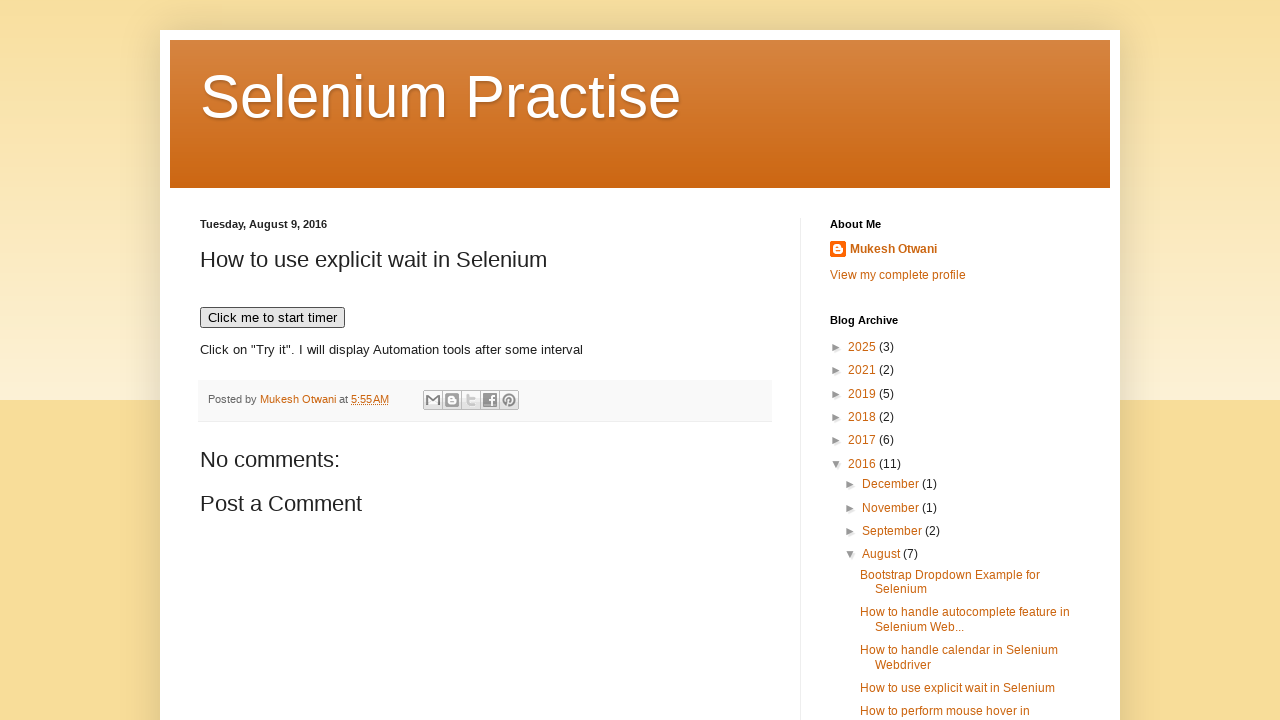

Waited 1 second before polling again
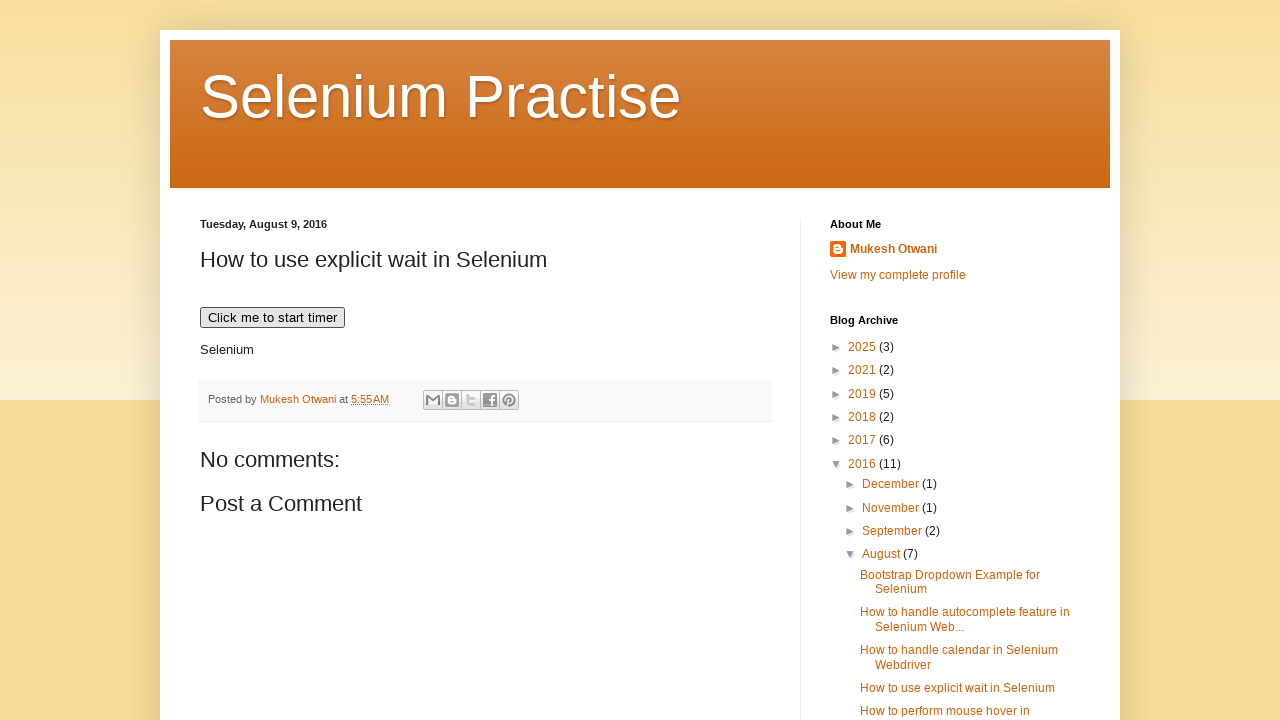

Checked element text: 'Selenium'
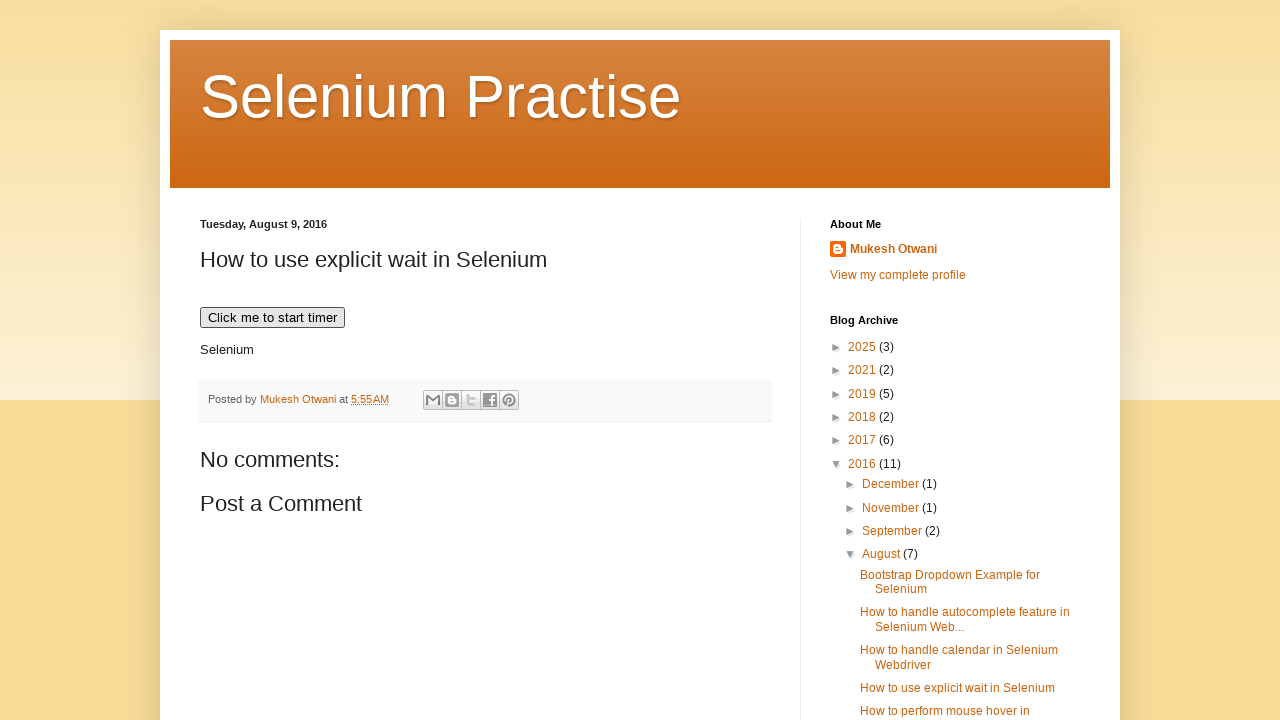

Waited 1 second before polling again
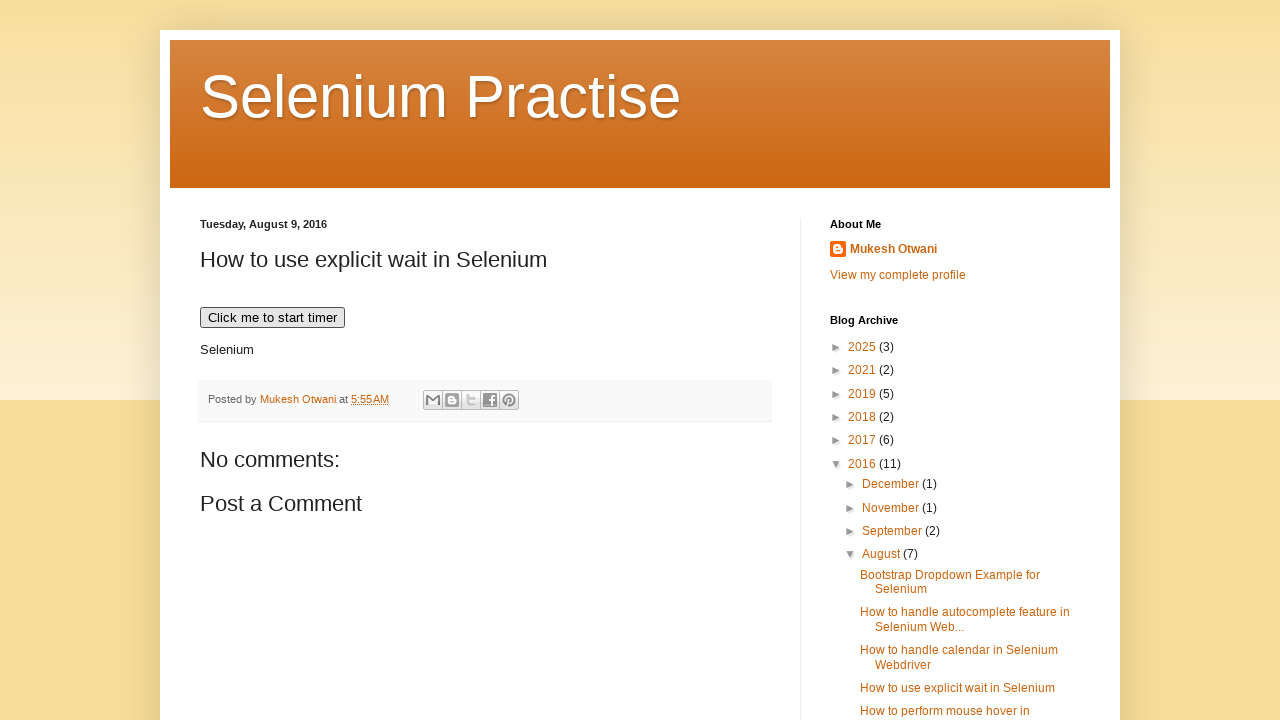

Checked element text: 'Selenium'
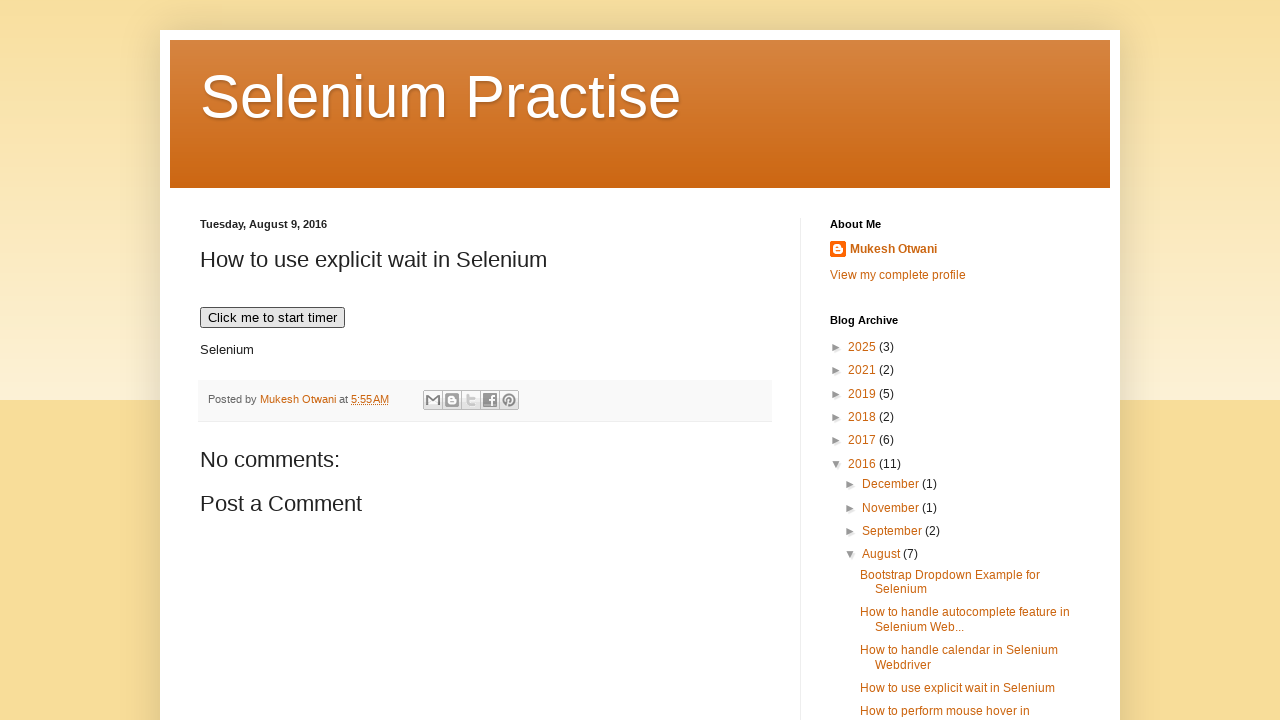

Waited 1 second before polling again
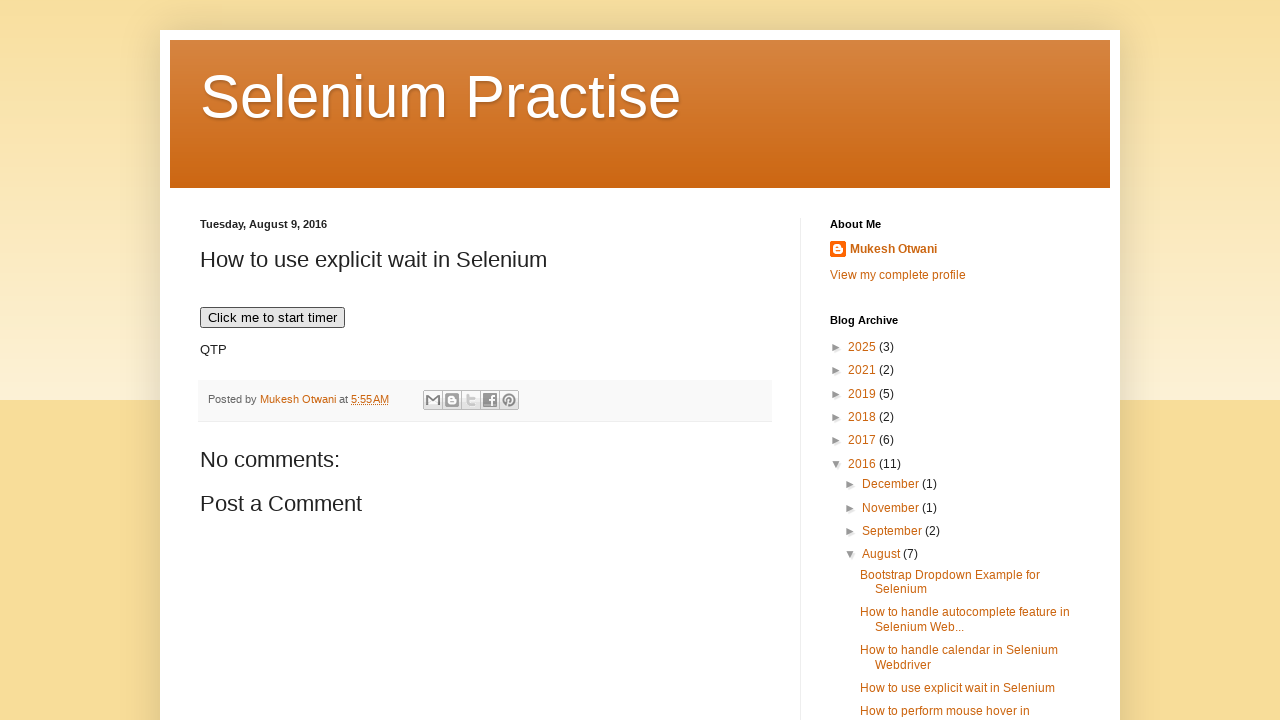

Checked element text: 'QTP'
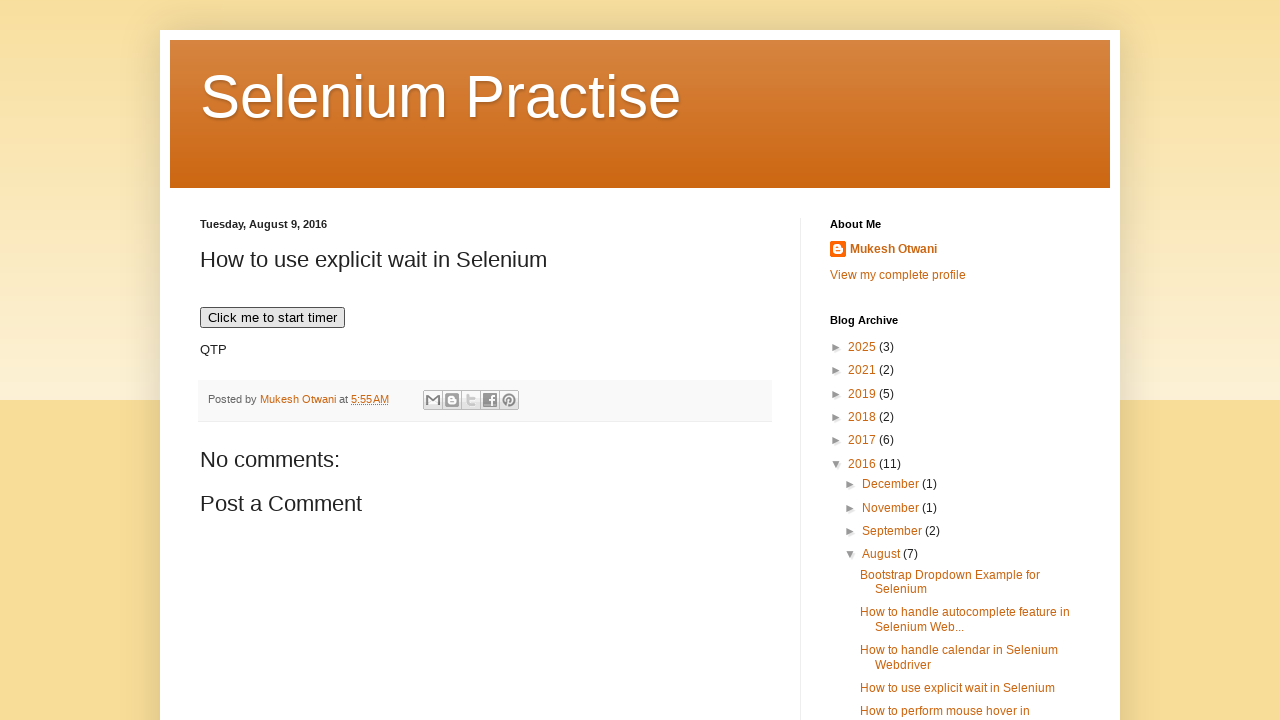

Waited 1 second before polling again
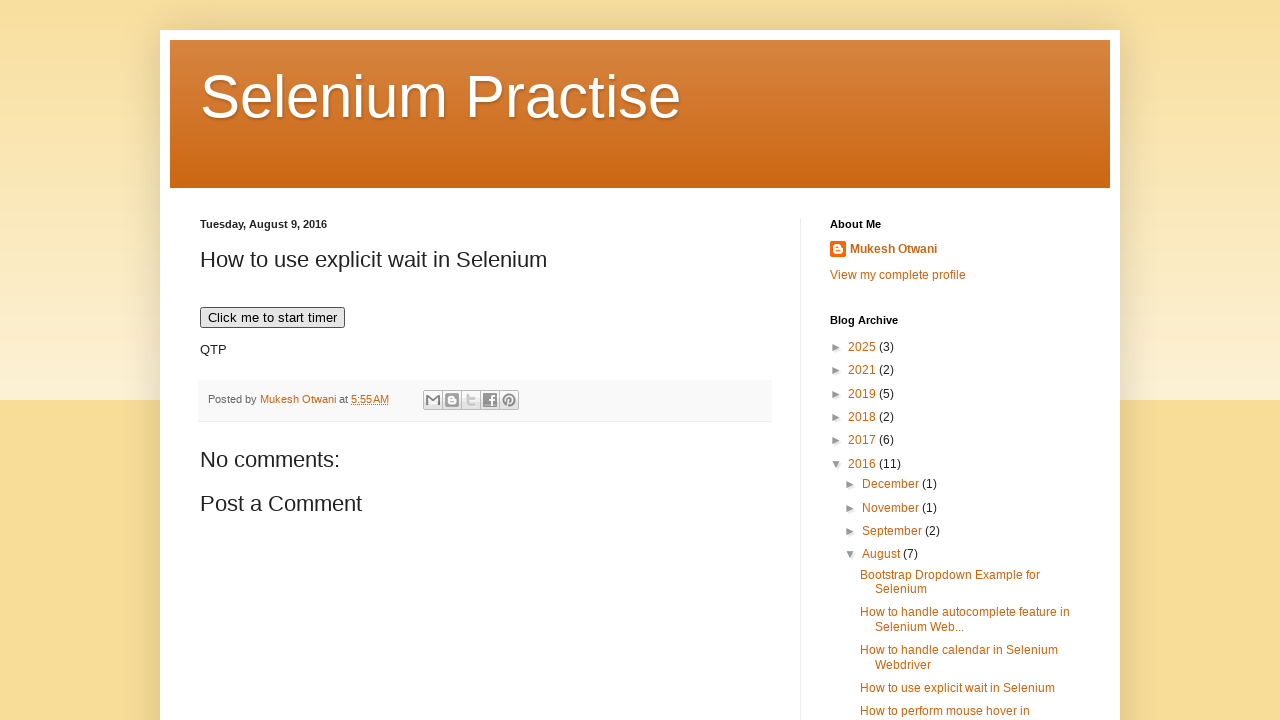

Checked element text: 'QTP'
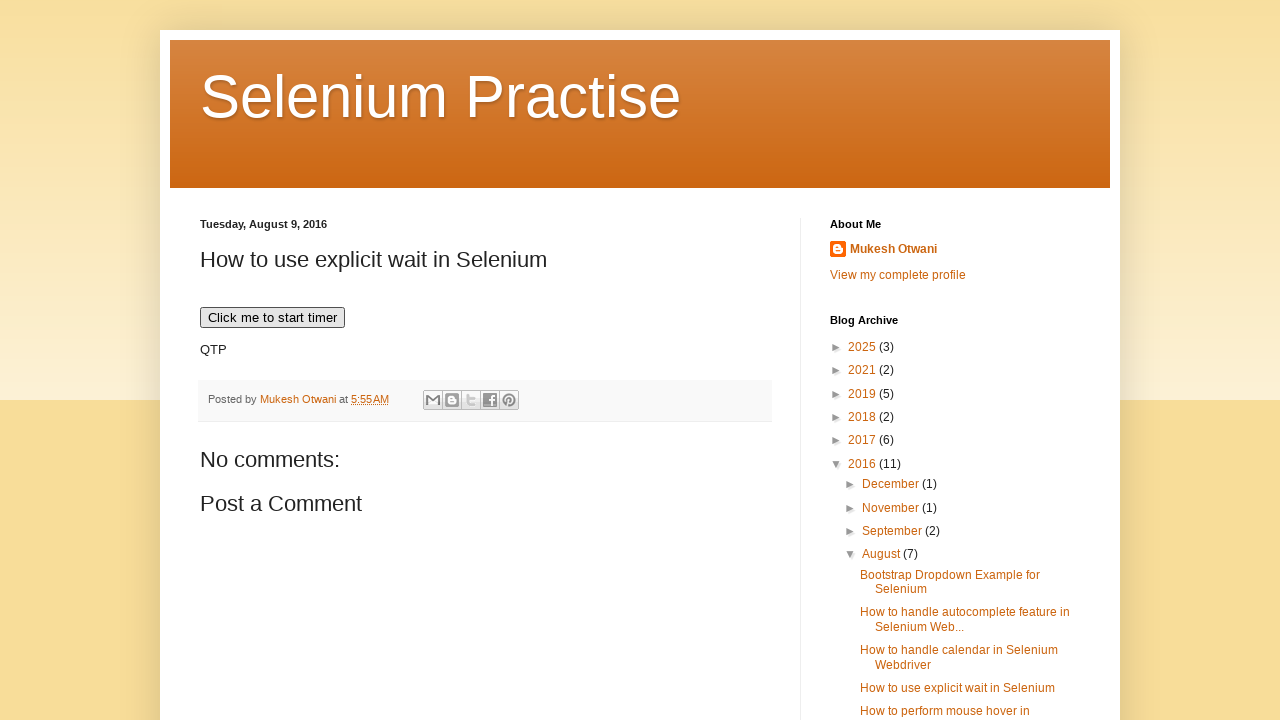

Waited 1 second before polling again
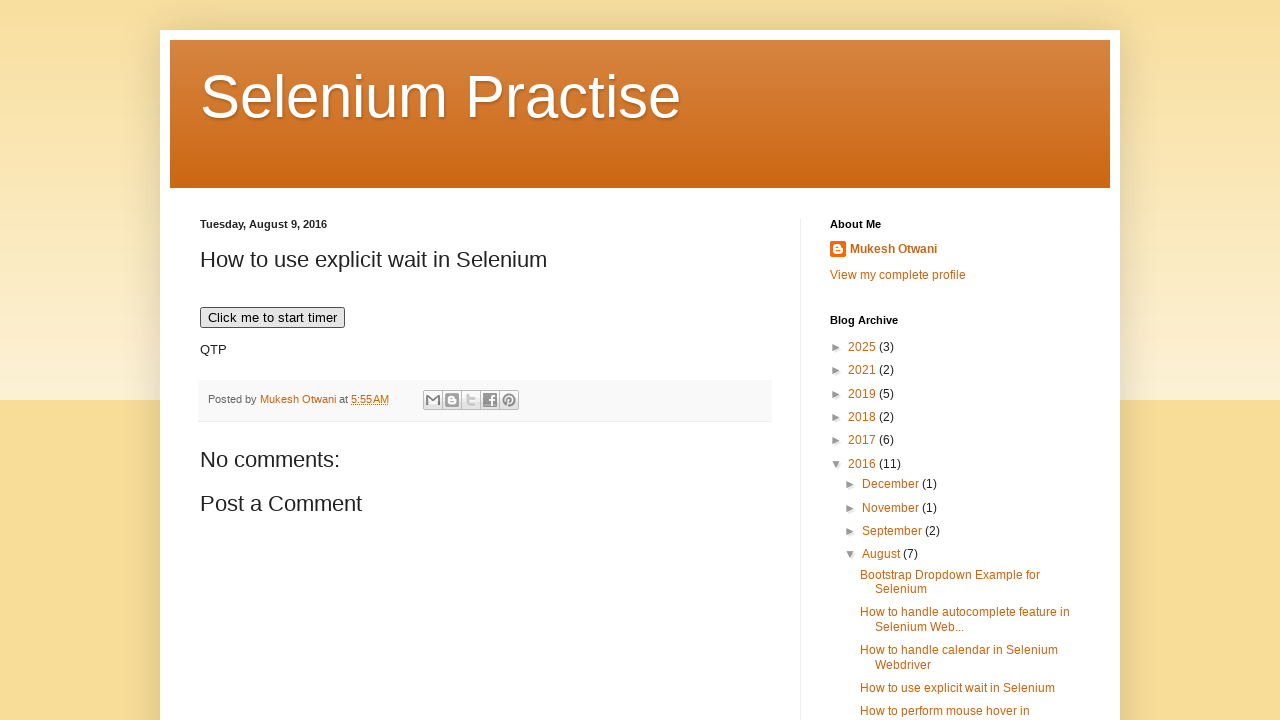

Checked element text: 'QTP'
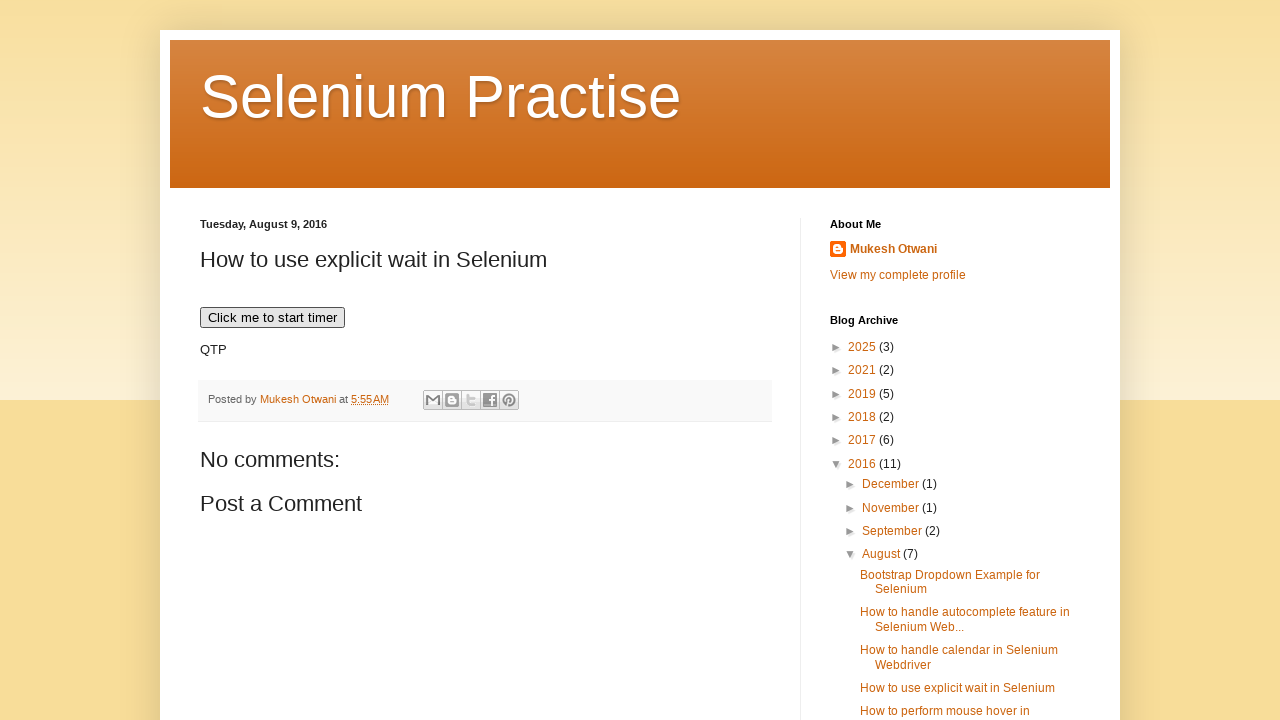

Waited 1 second before polling again
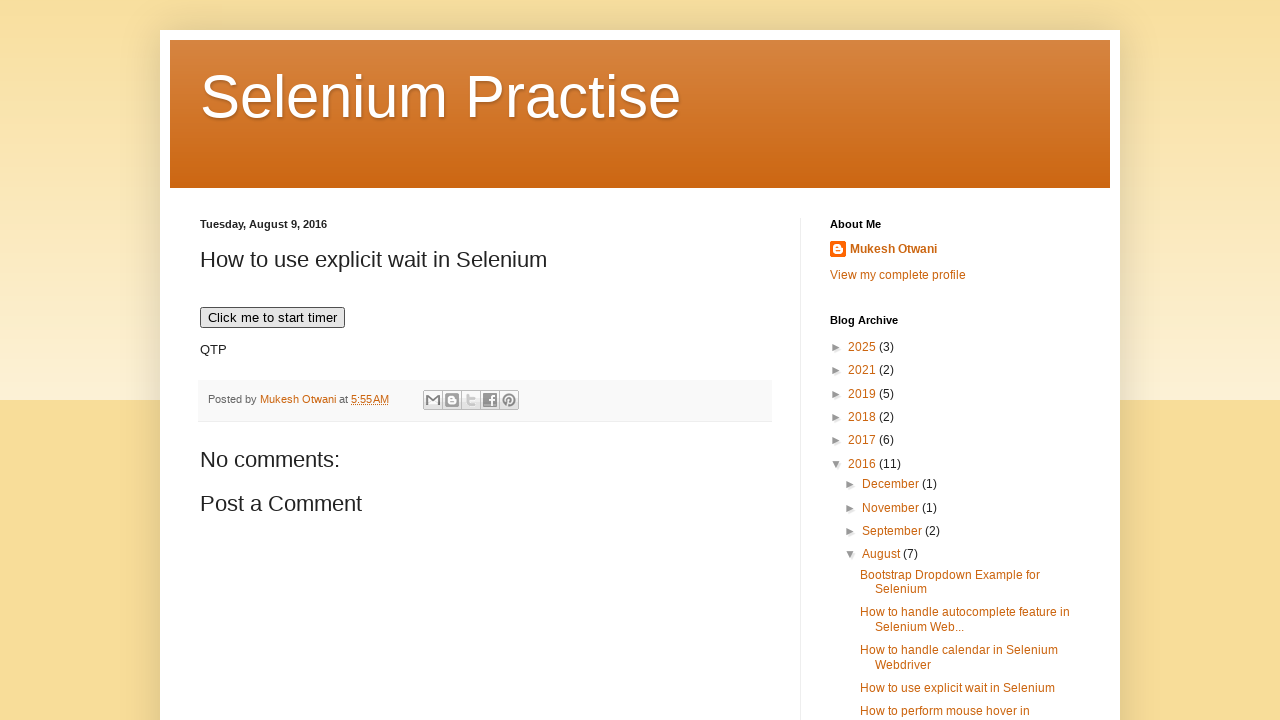

Checked element text: 'QTP'
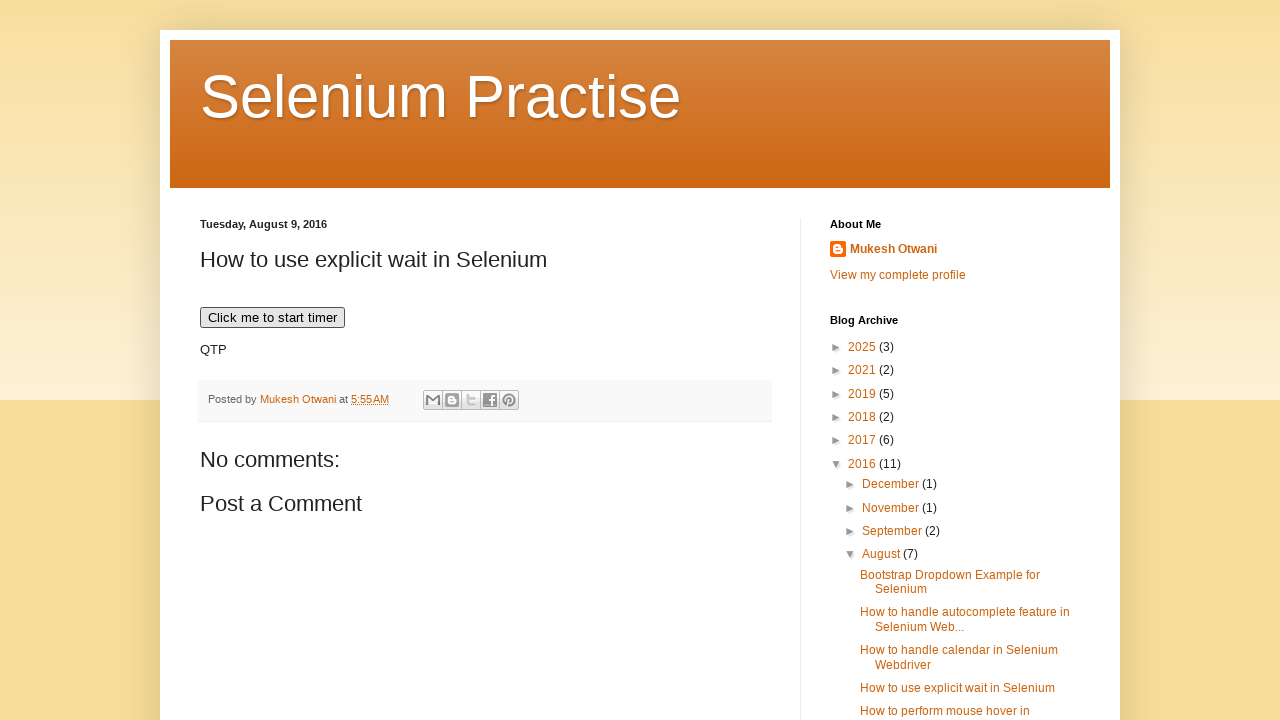

Waited 1 second before polling again
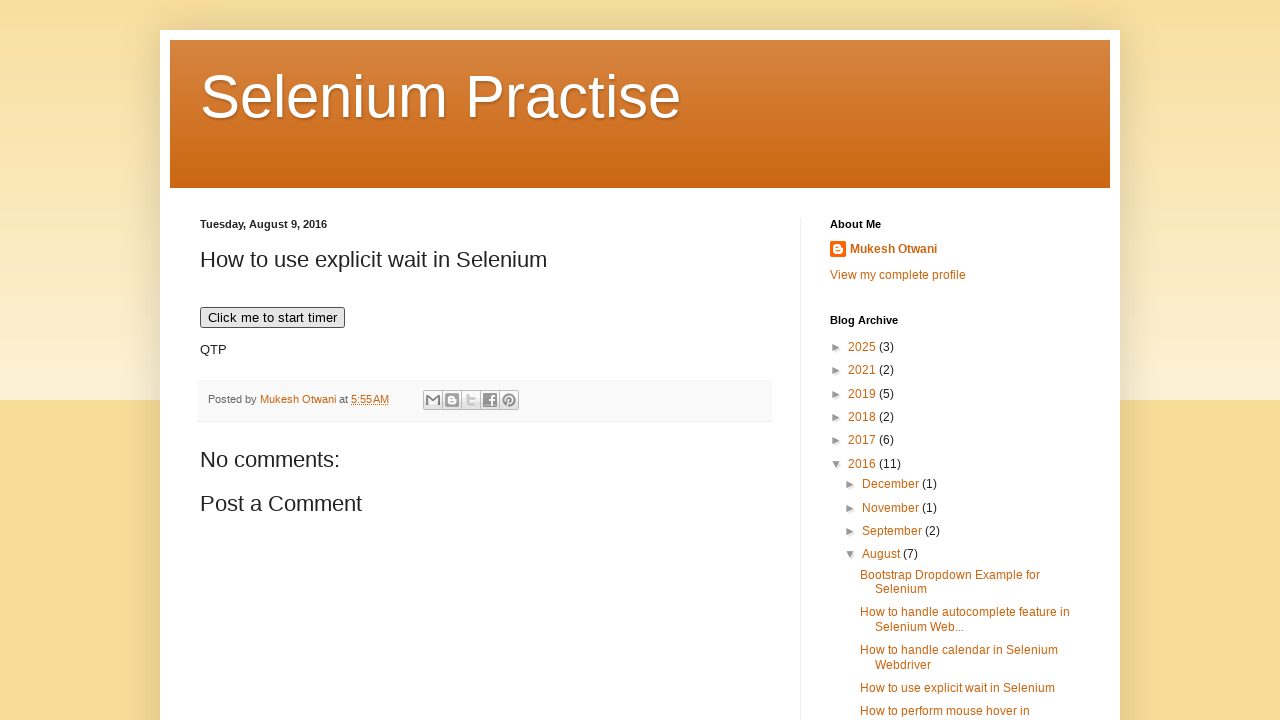

Checked element text: 'QTP'
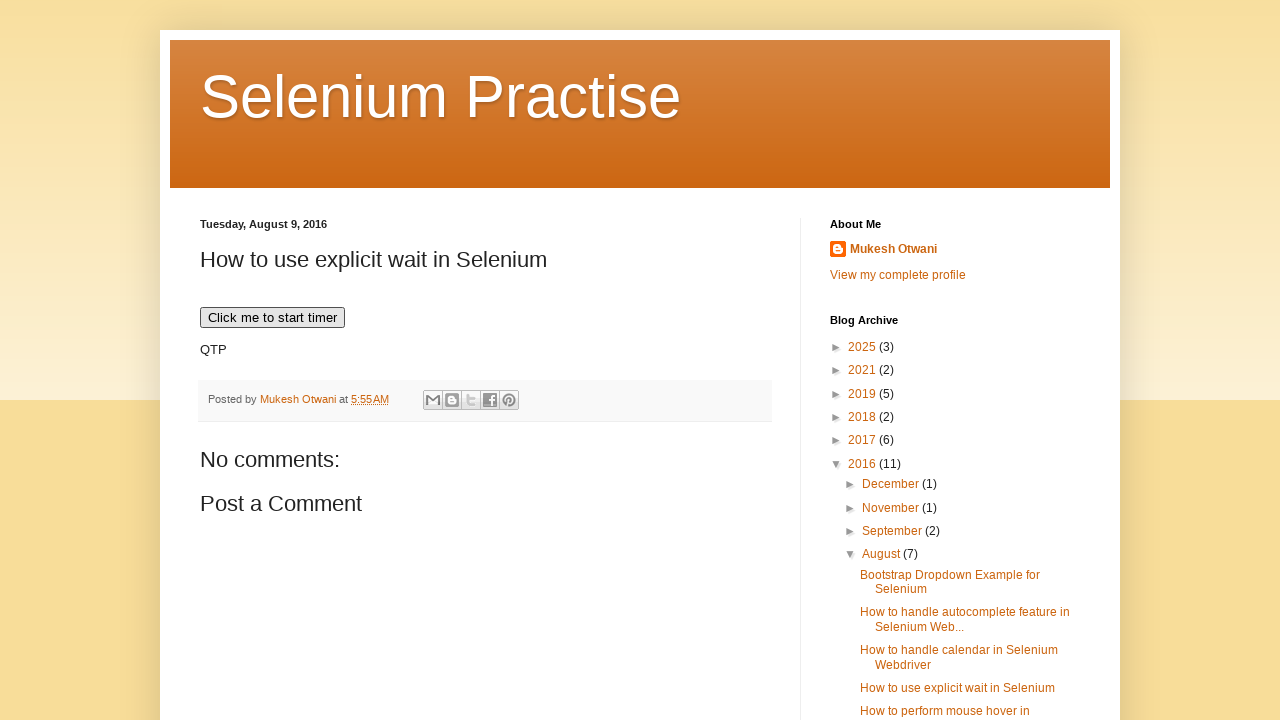

Waited 1 second before polling again
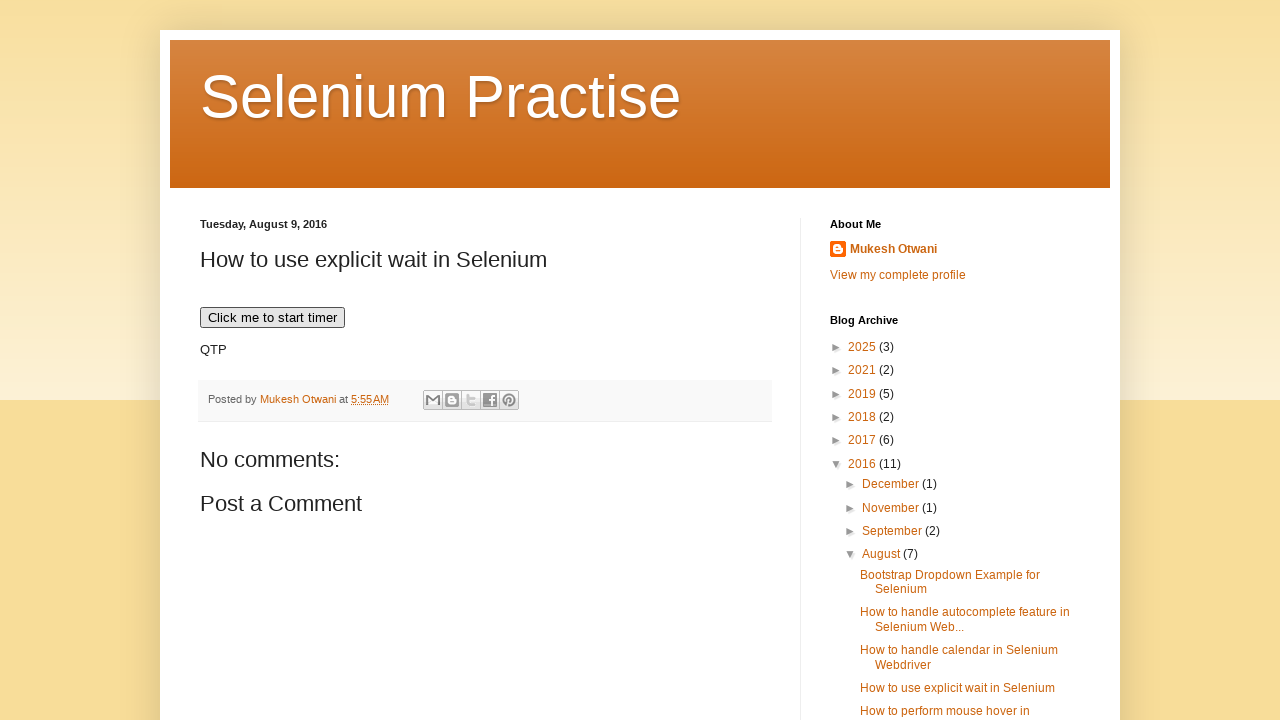

Checked element text: 'QTP'
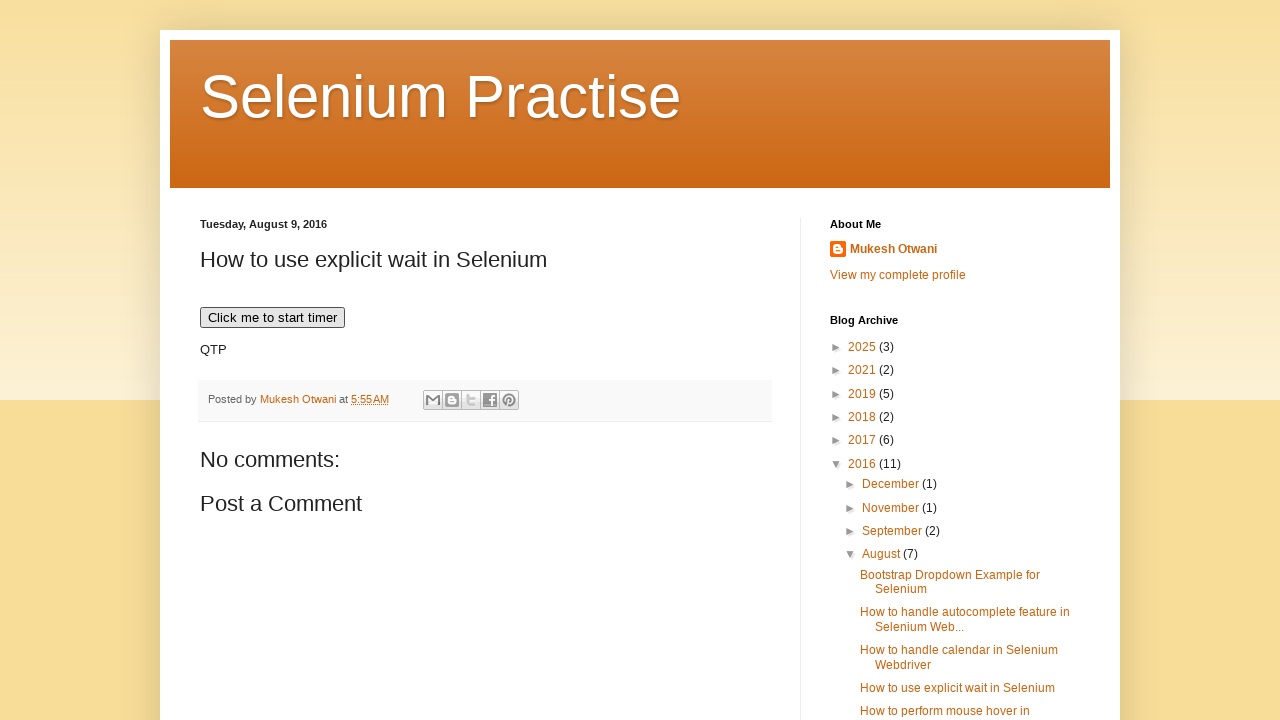

Waited 1 second before polling again
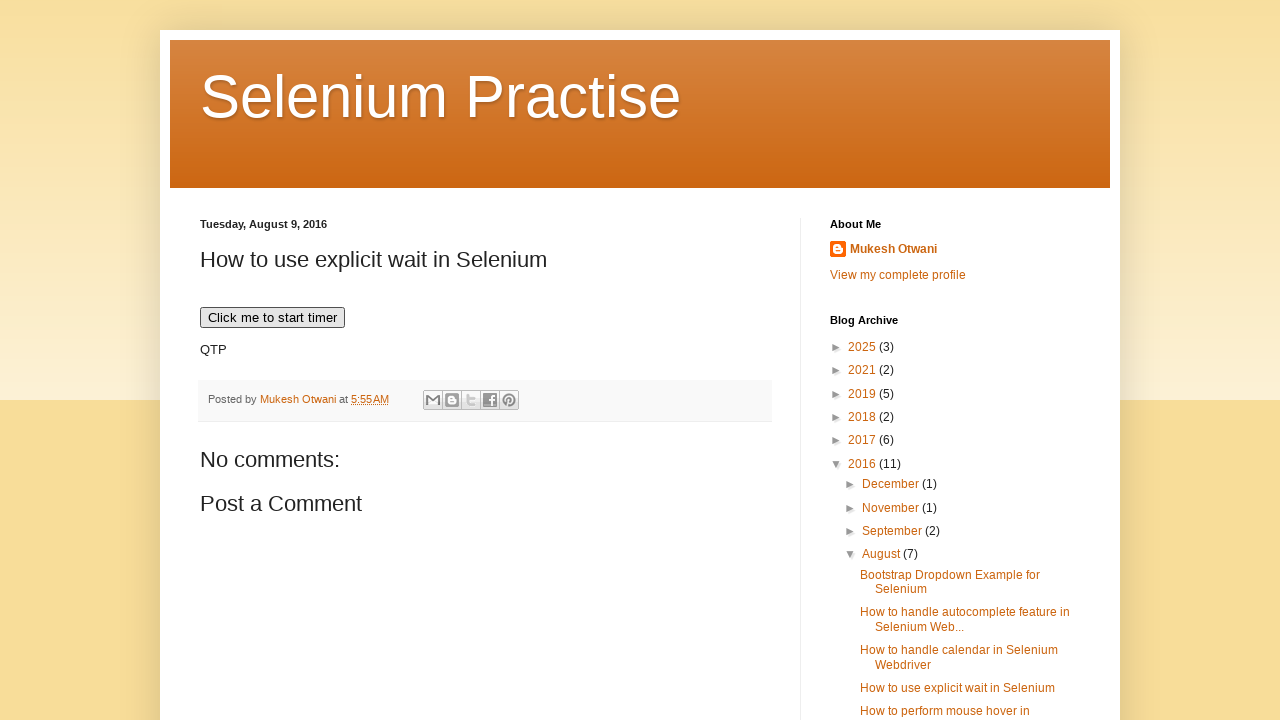

Checked element text: 'QTP'
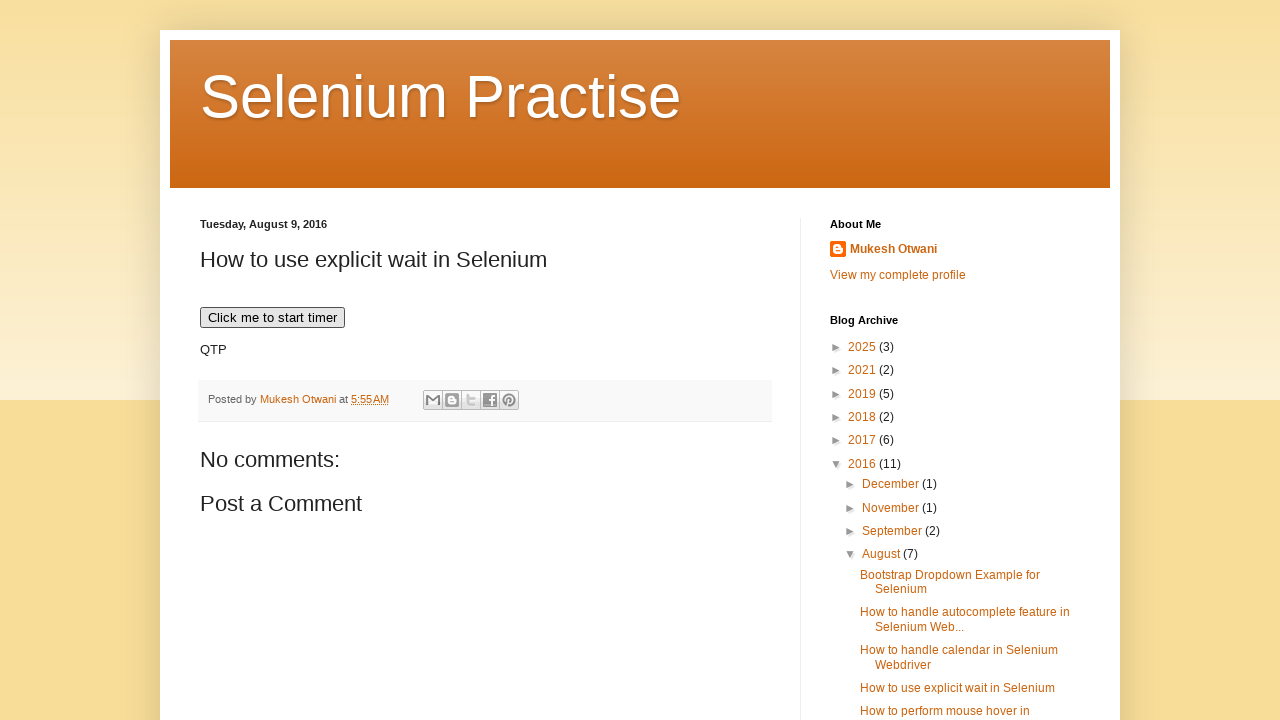

Waited 1 second before polling again
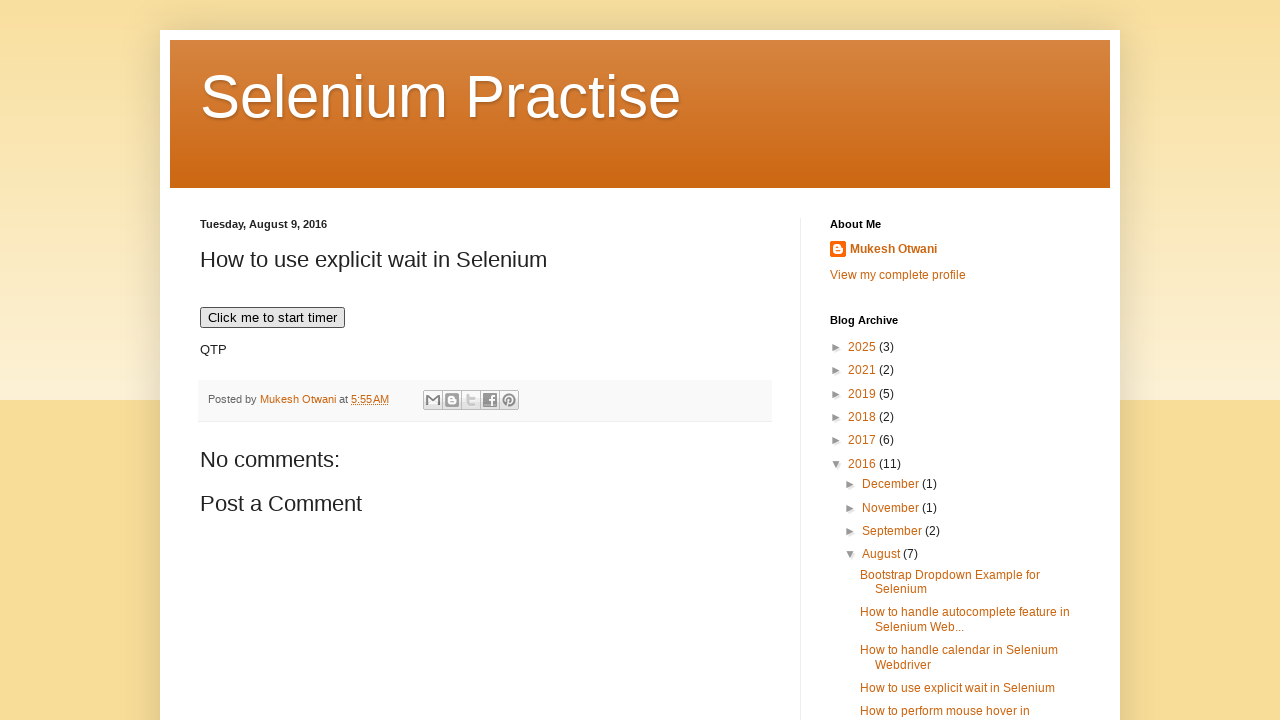

Checked element text: 'QTP'
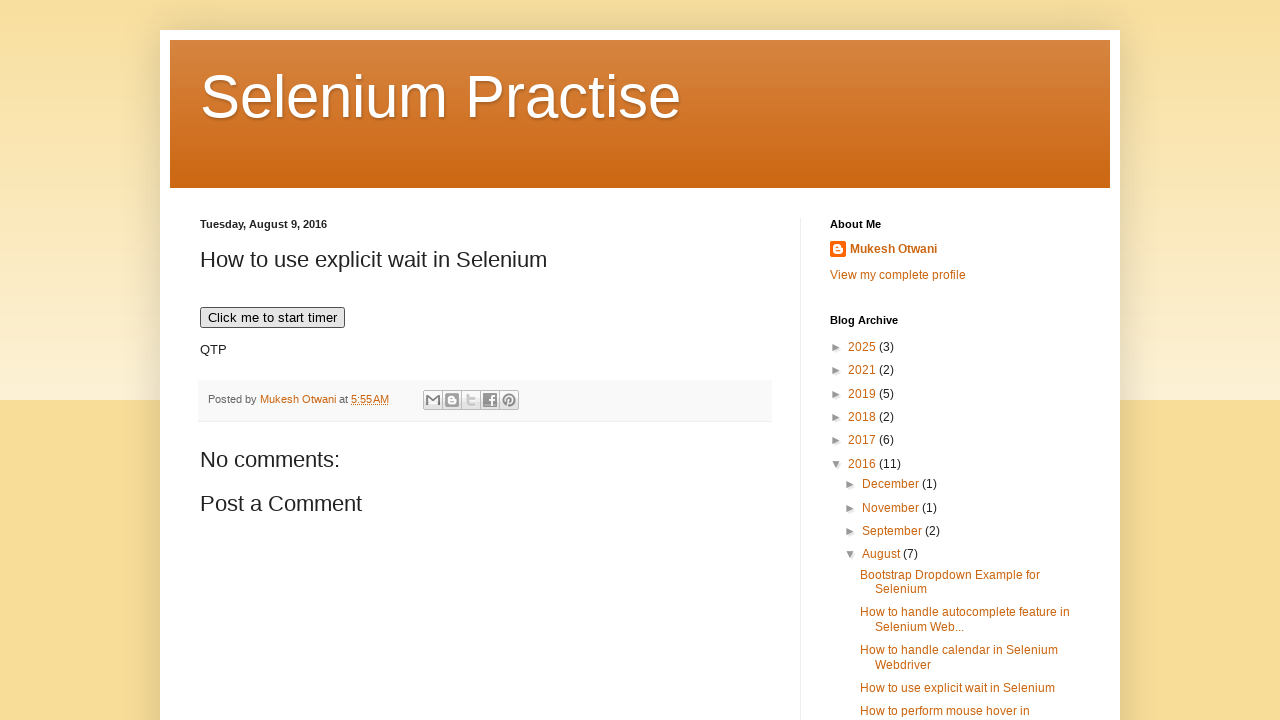

Waited 1 second before polling again
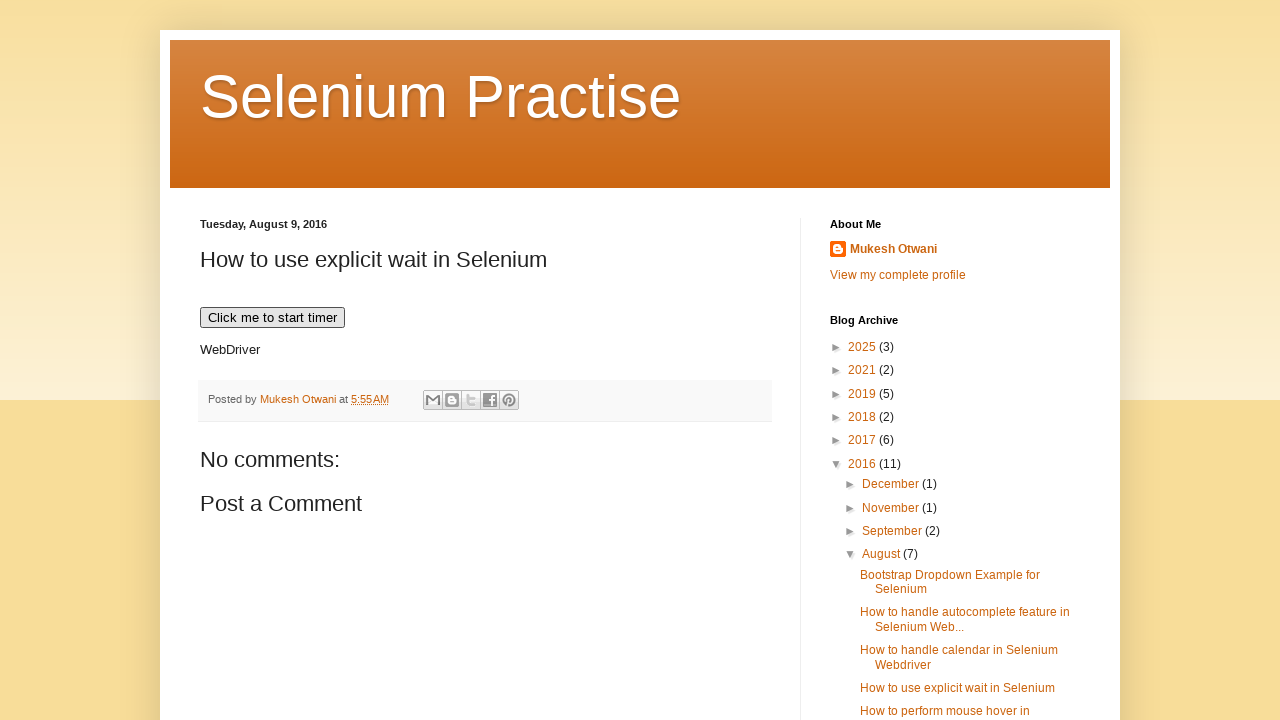

Checked element text: 'WebDriver'
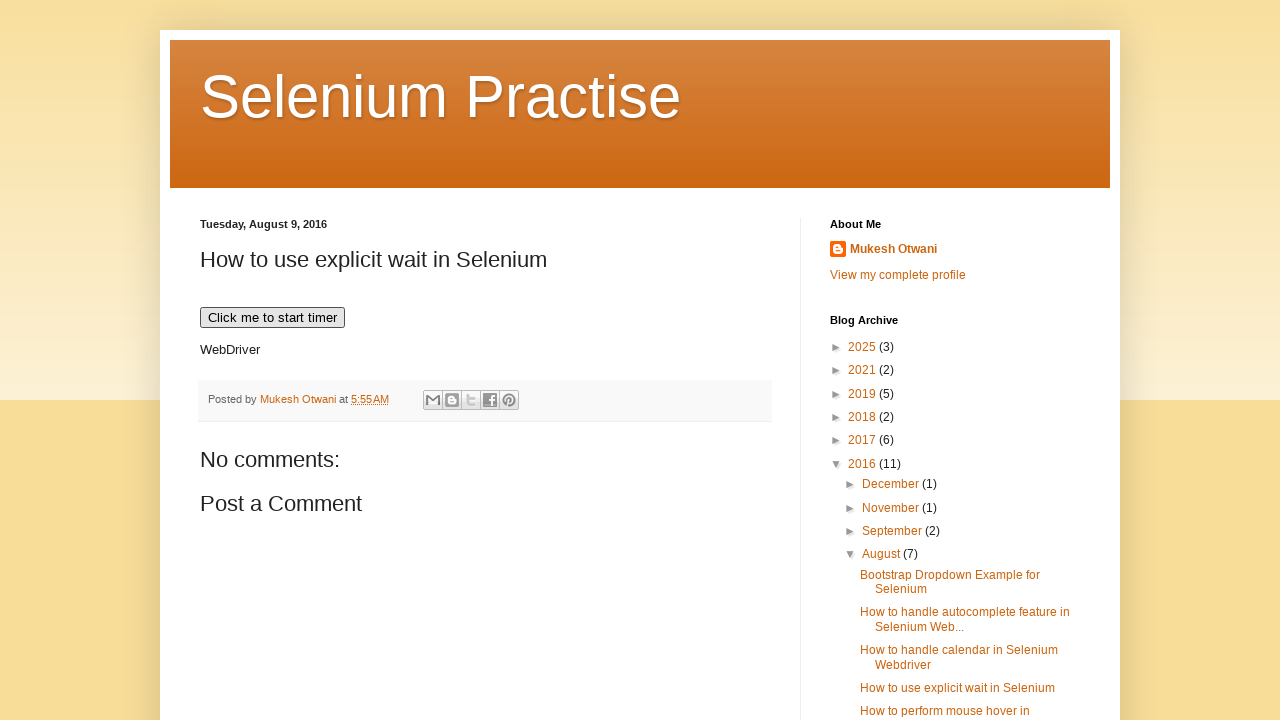

Text now contains 'WebDriver' - explicit wait successful
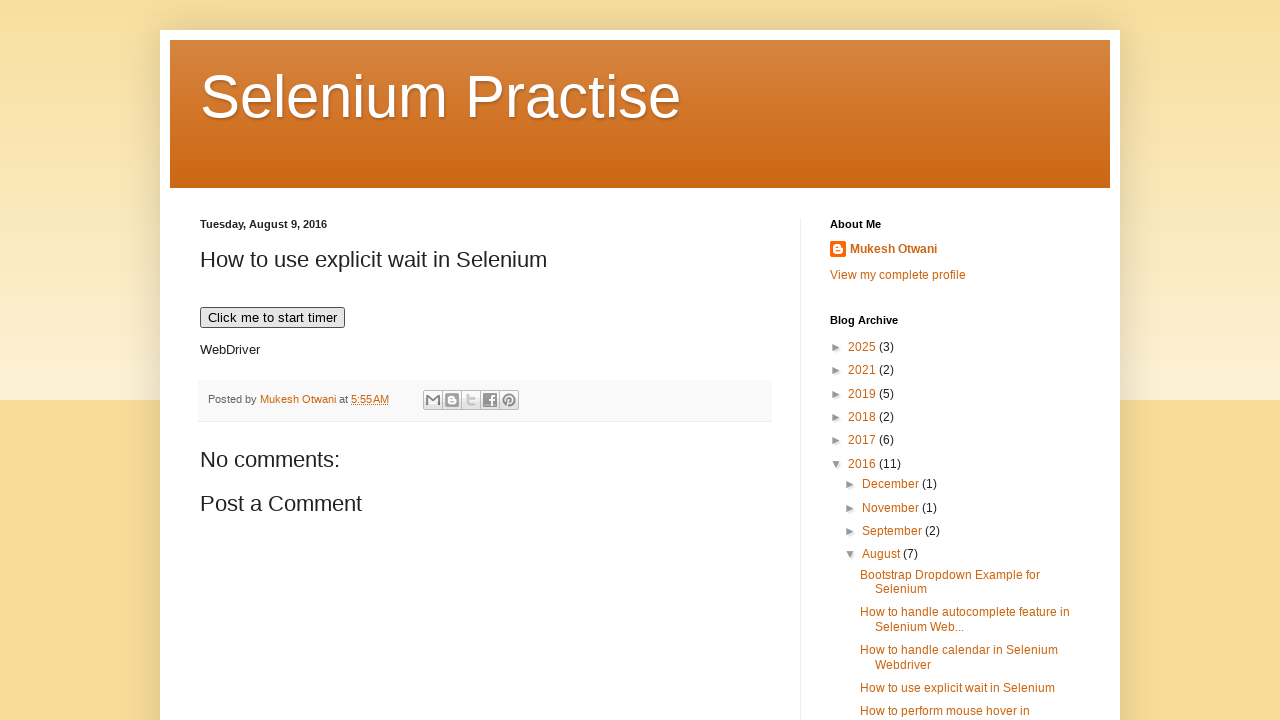

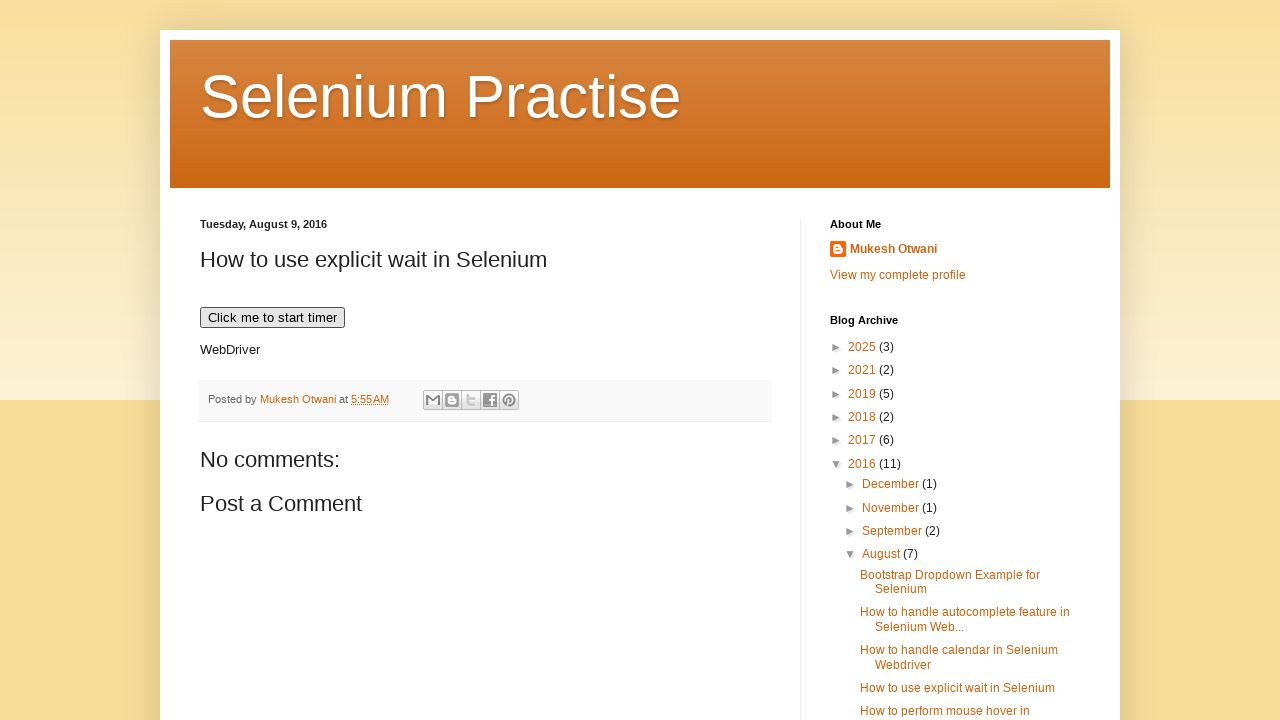